Tests pagination functionality on a quotes website by navigating through multiple pages using the "next" button and verifying that quote content loads on each page.

Starting URL: https://quotes.toscrape.com

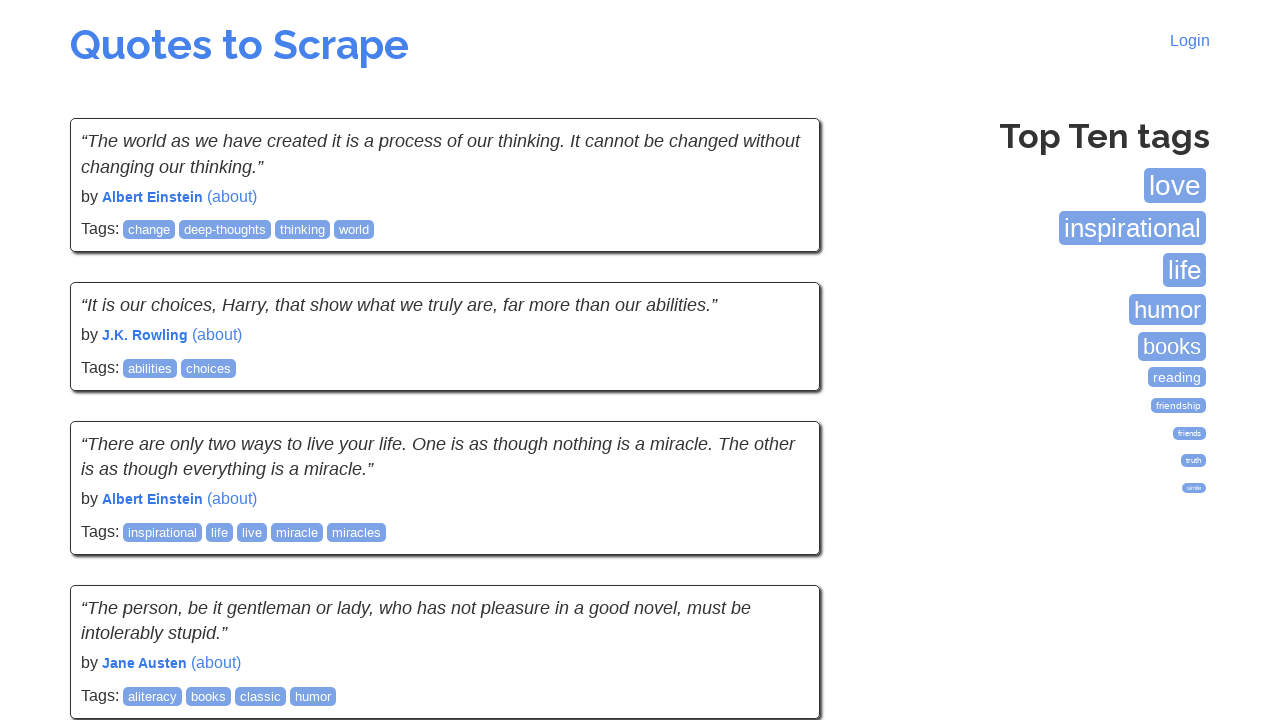

Waited for quotes to load on initial page
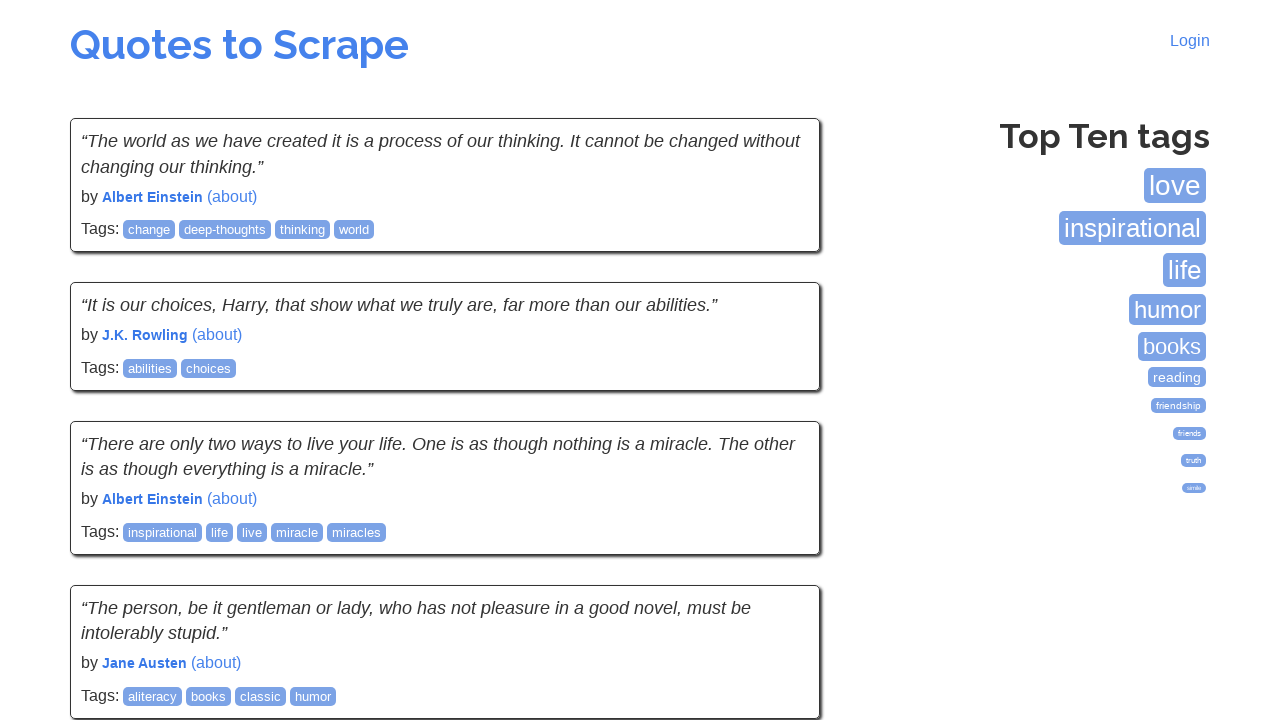

Verified quote text elements are present on current page
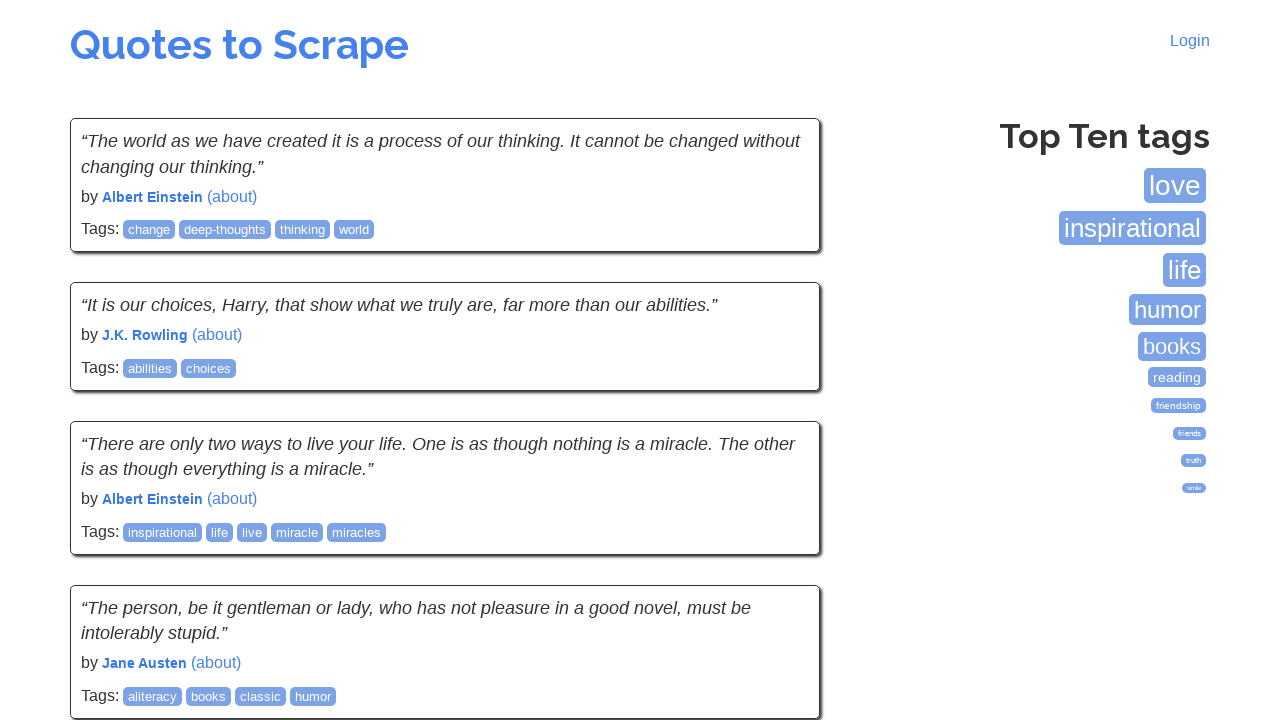

Verified quote author elements are present on current page
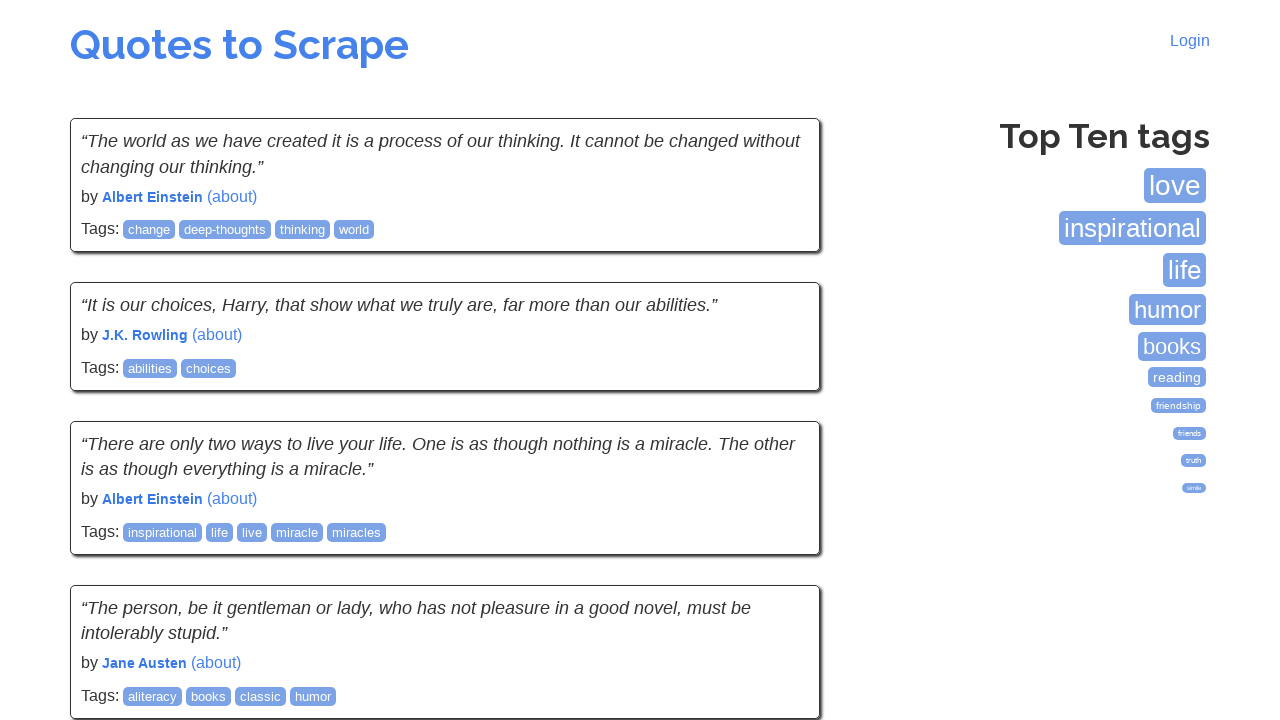

Checked if next button exists
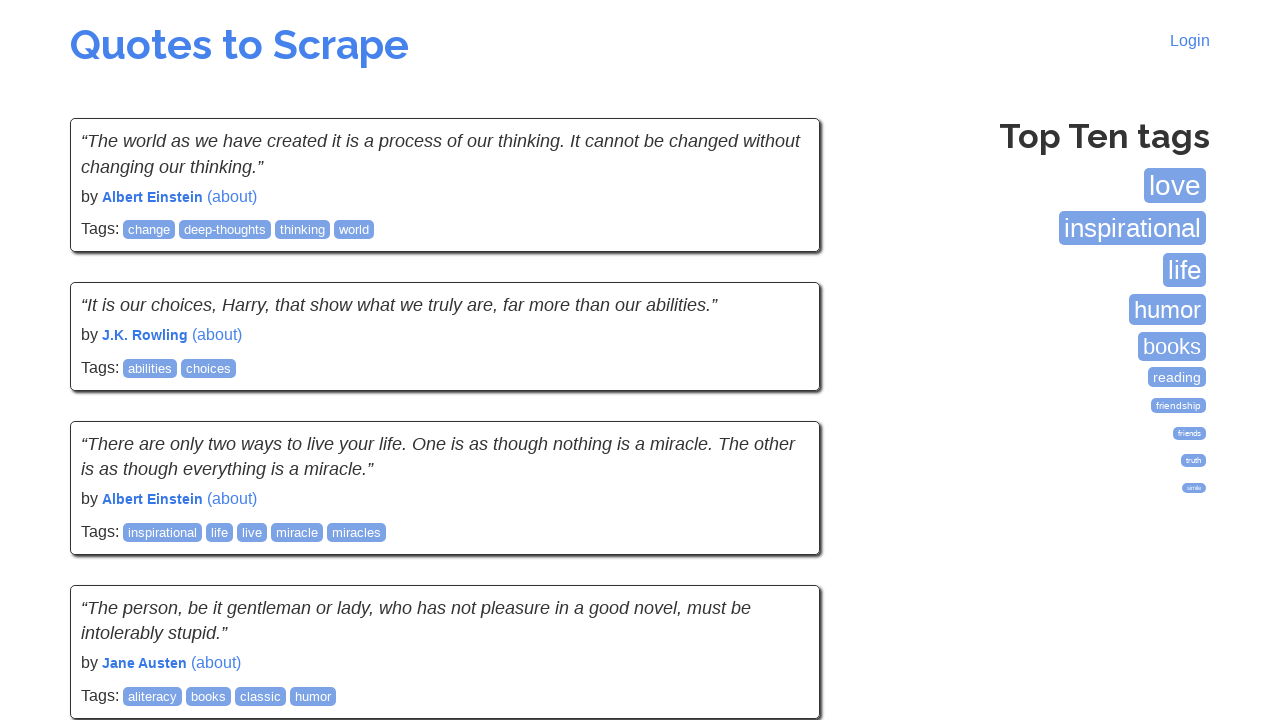

Clicked next button to navigate to next page at (778, 542) on .next a
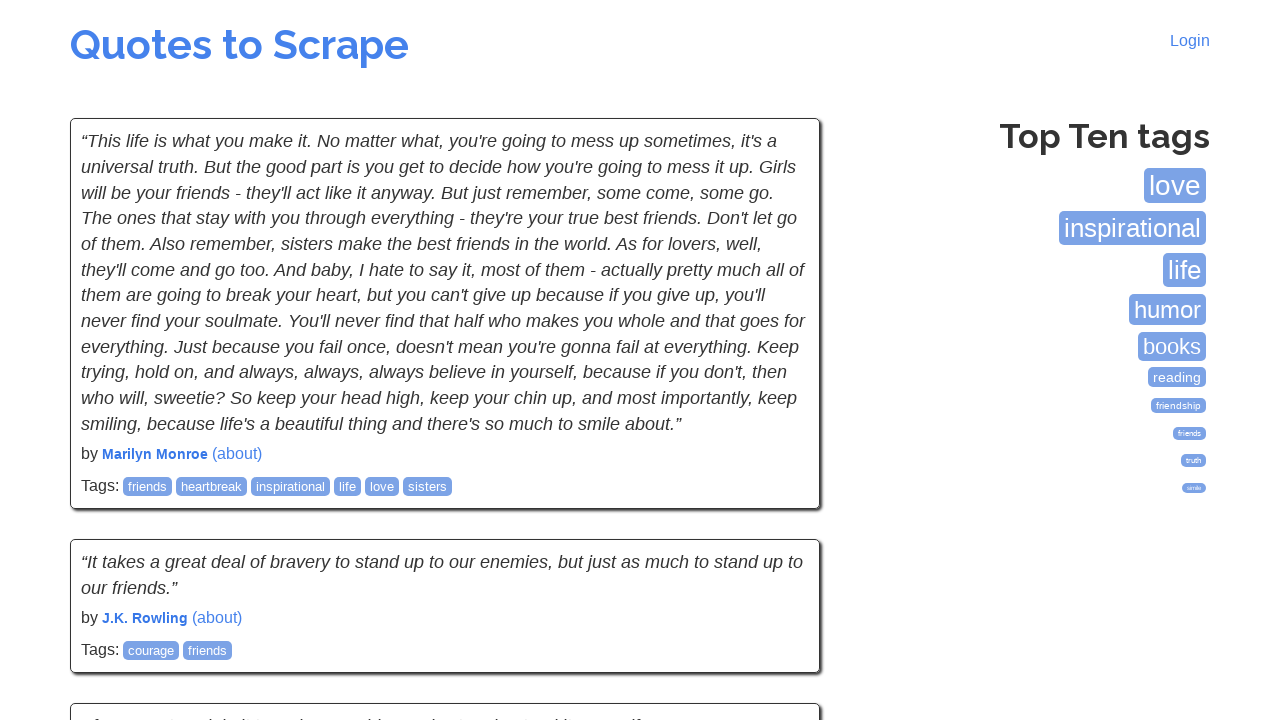

Waited for quotes to load on next page
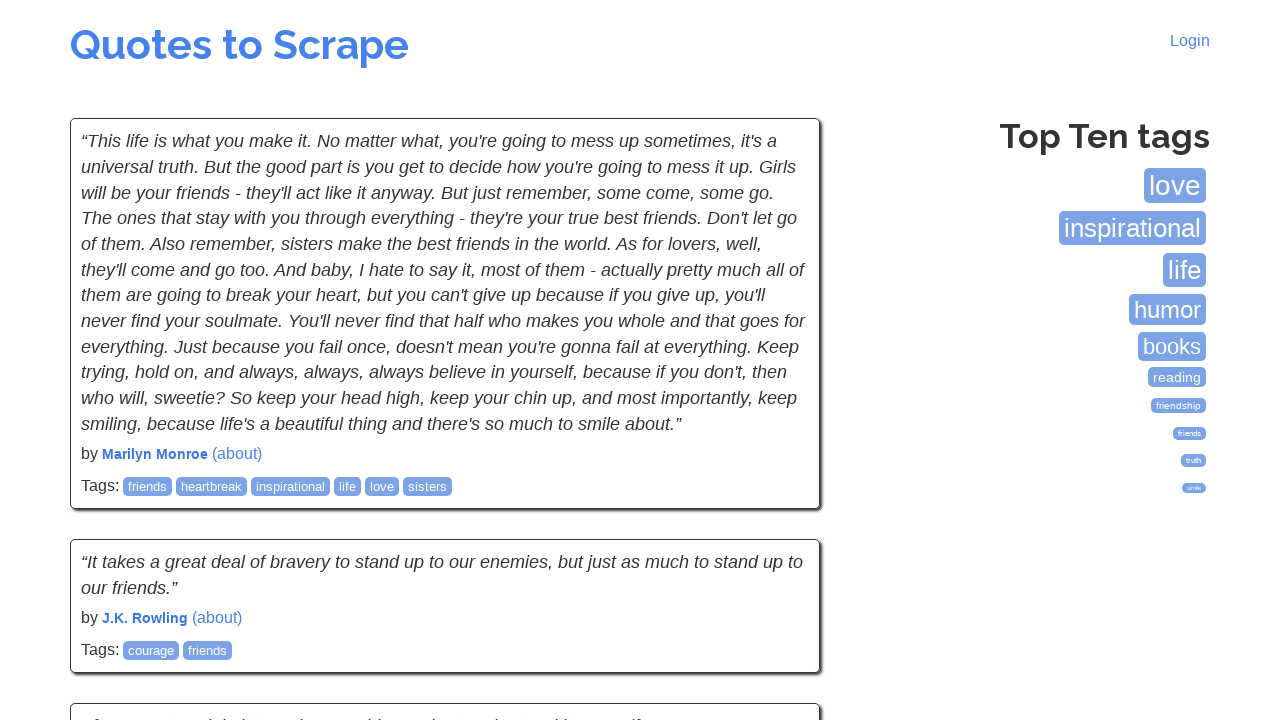

Verified quote text elements are present on current page
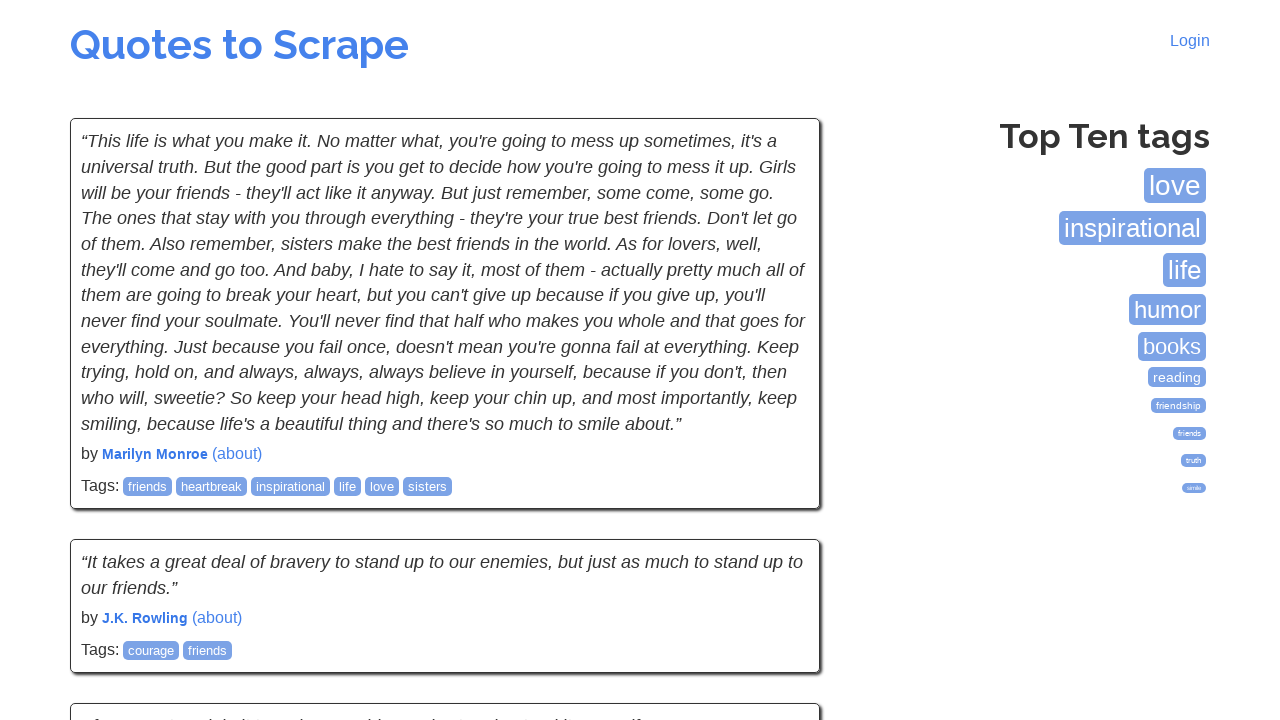

Verified quote author elements are present on current page
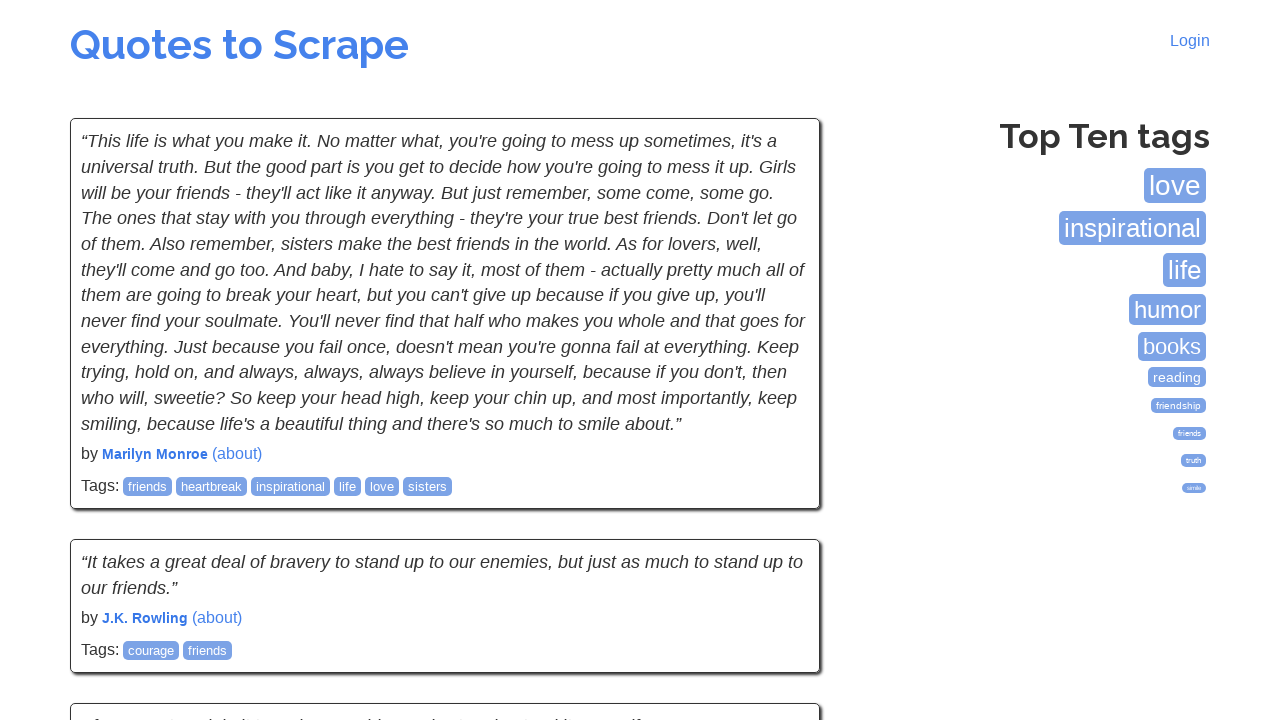

Checked if next button exists
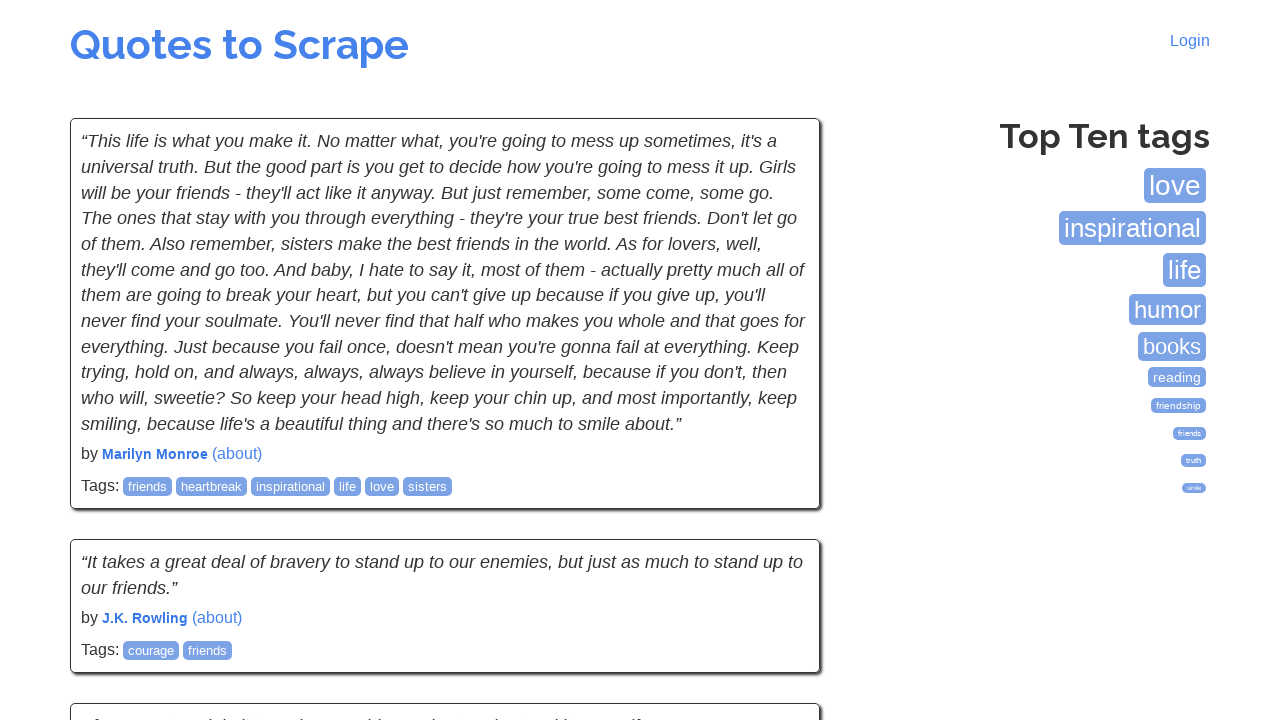

Clicked next button to navigate to next page at (778, 542) on .next a
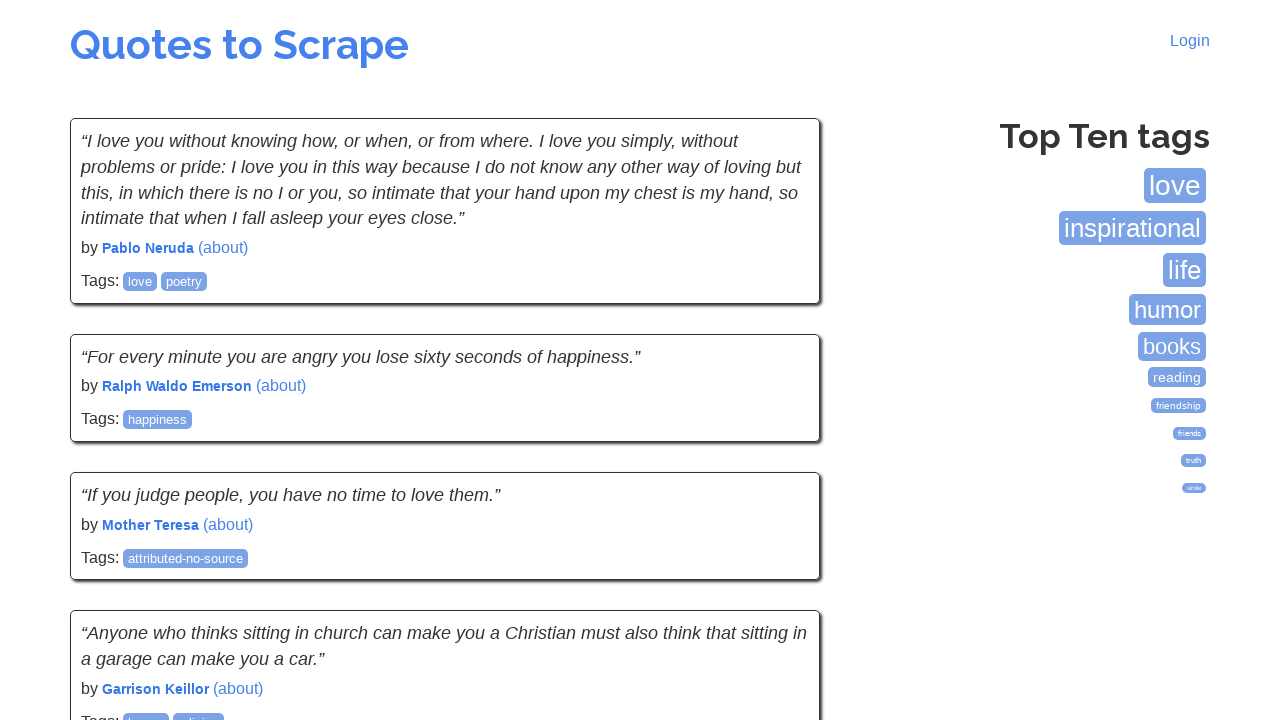

Waited for quotes to load on next page
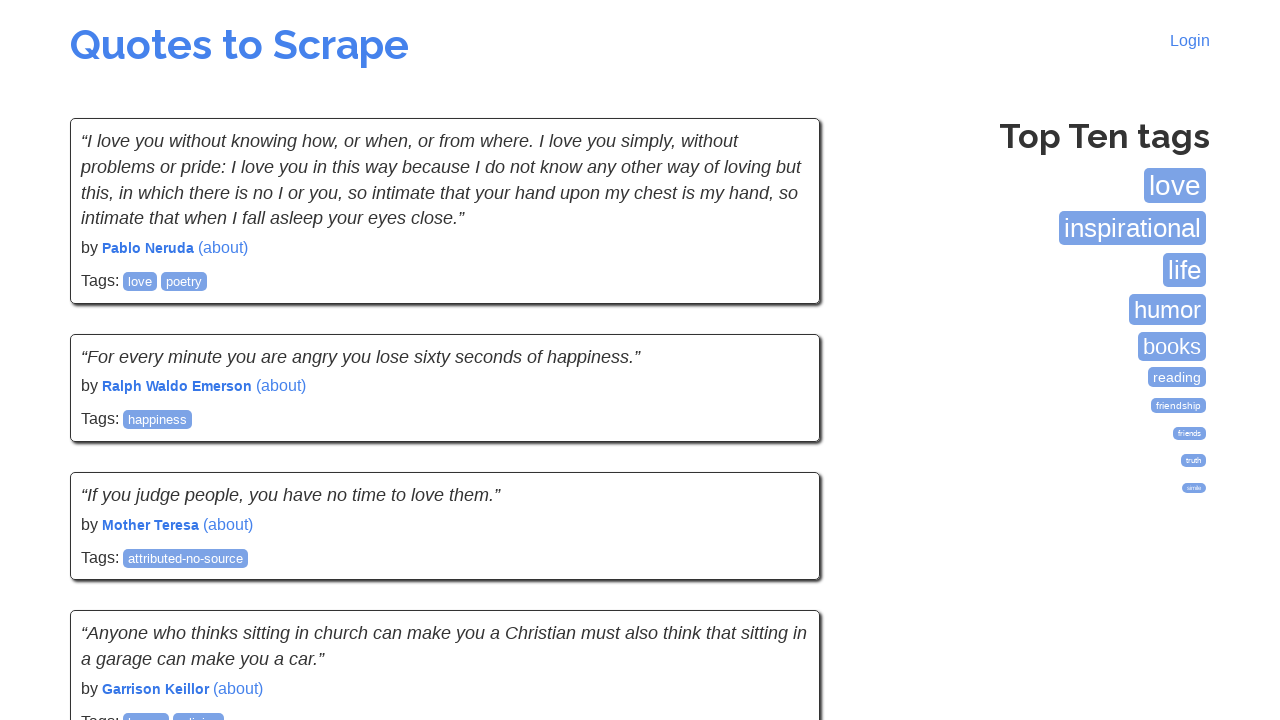

Verified quote text elements are present on current page
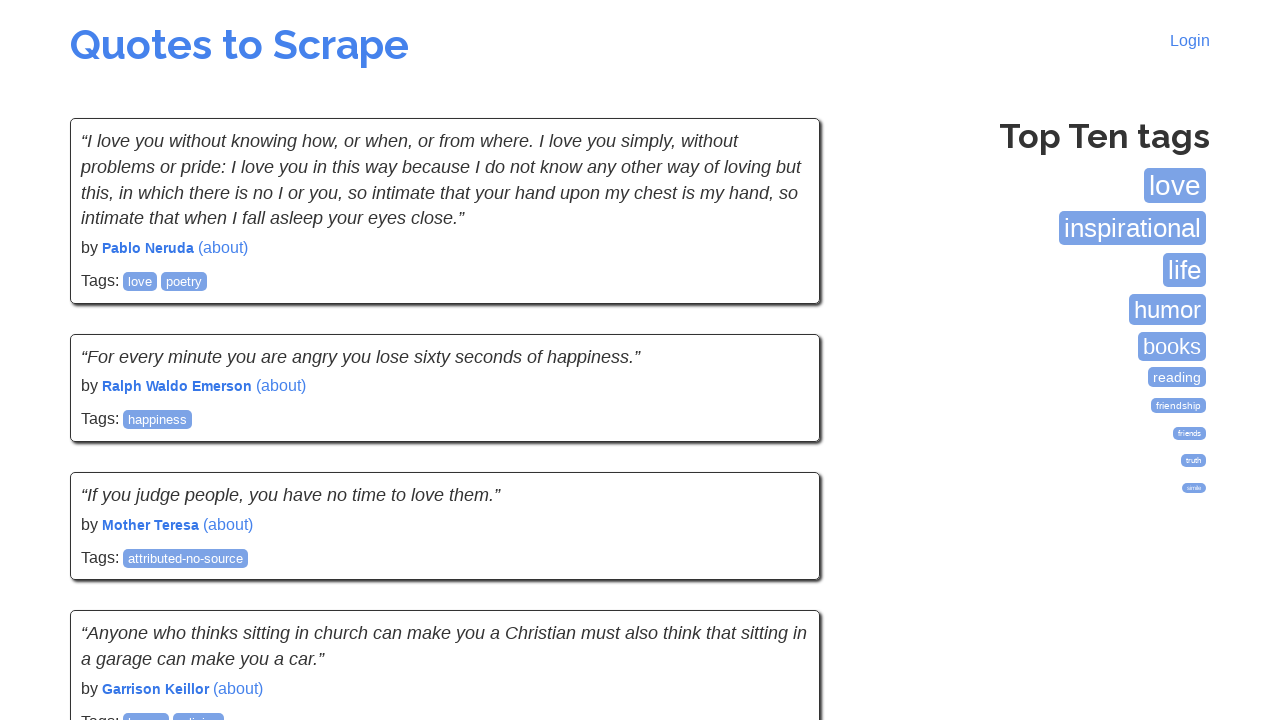

Verified quote author elements are present on current page
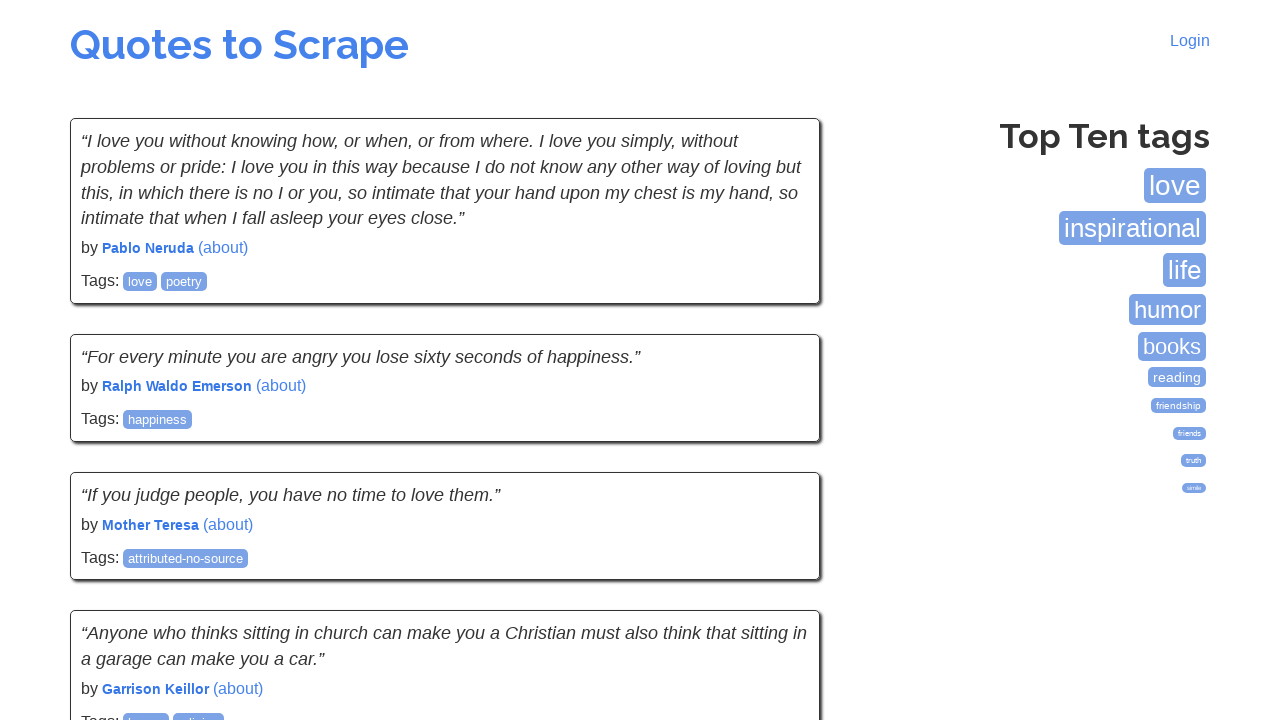

Checked if next button exists
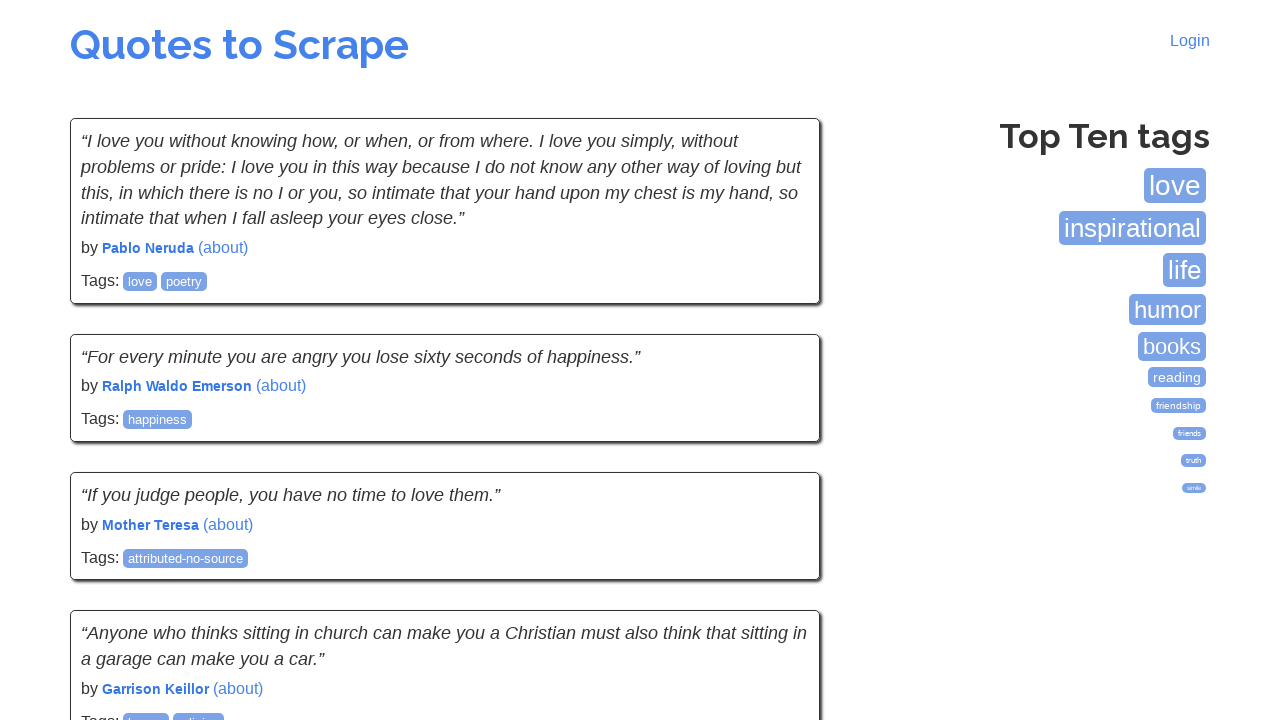

Clicked next button to navigate to next page at (778, 542) on .next a
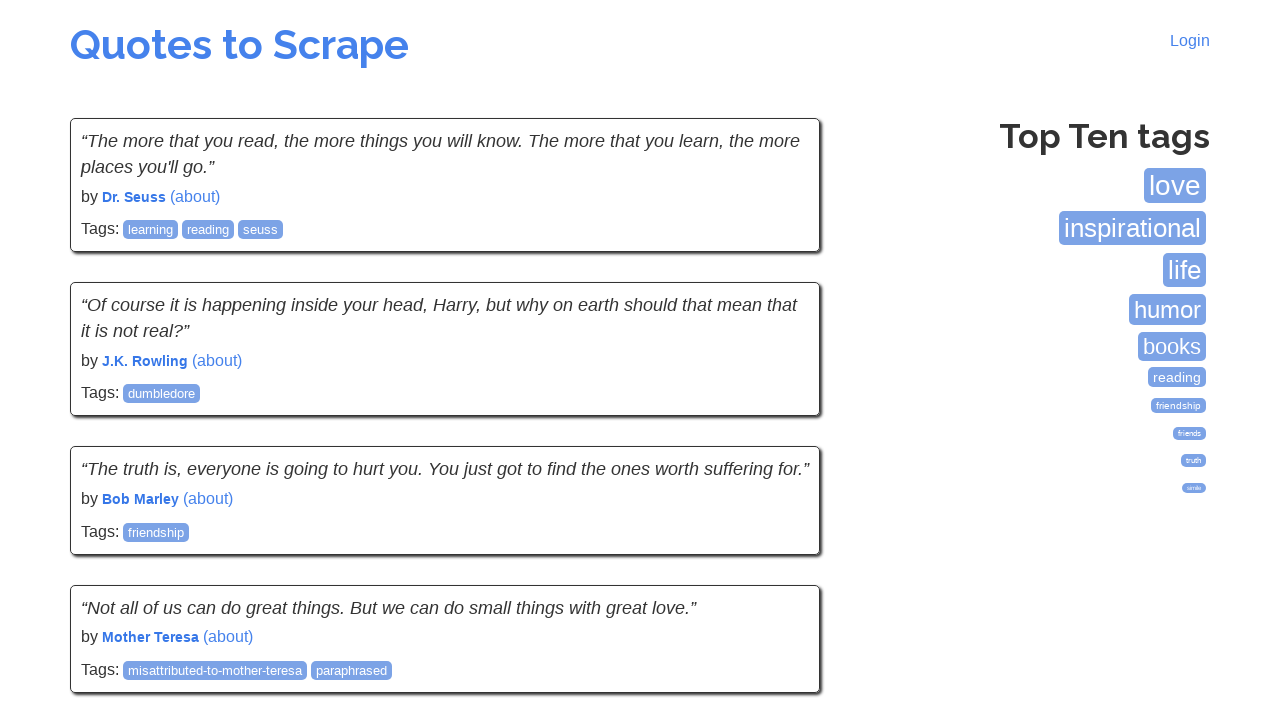

Waited for quotes to load on next page
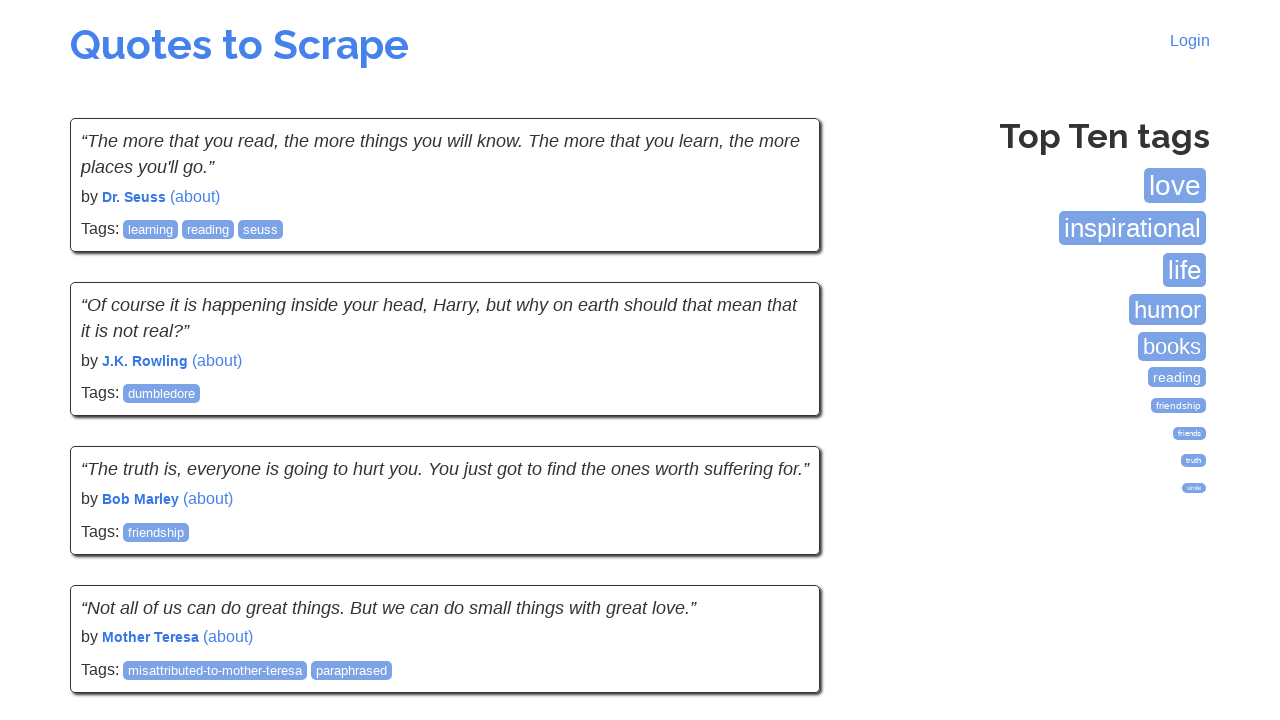

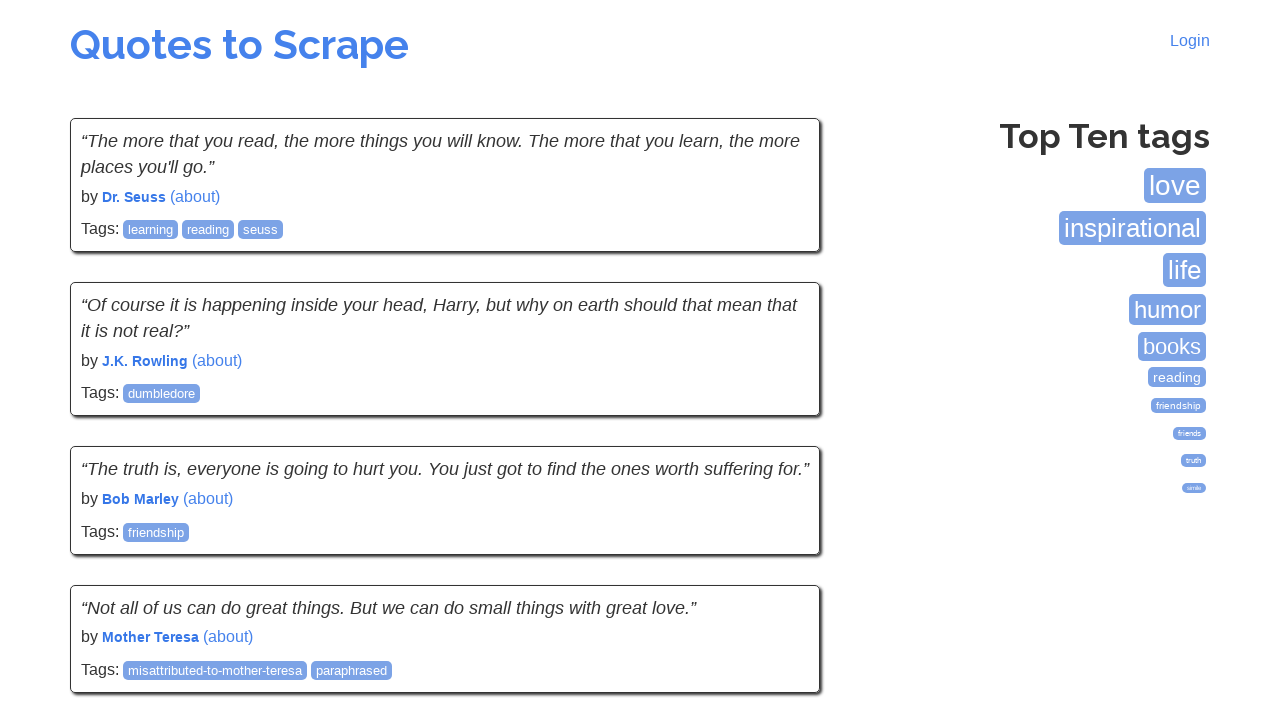